Verifies that footer links are present on the OpenCart homepage by locating the footer section and checking that link elements exist.

Starting URL: https://naveenautomationlabs.com/opencart/

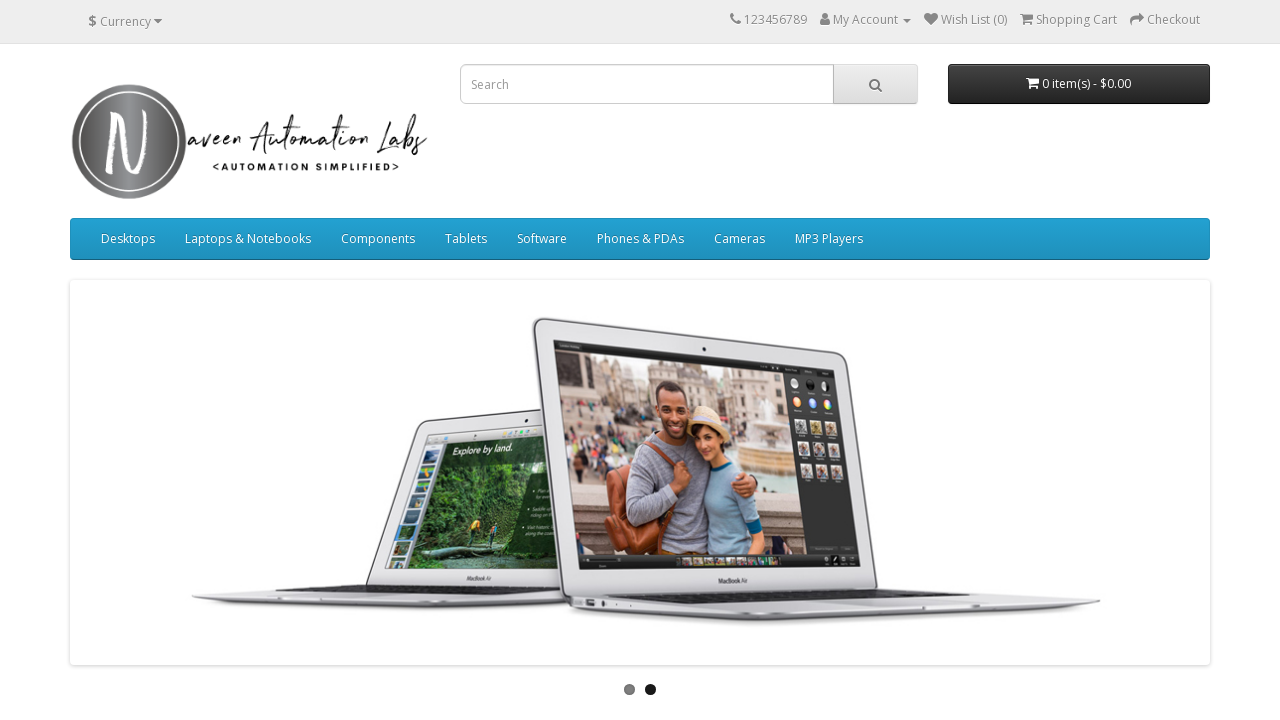

Waited for page to reach domcontentloaded state
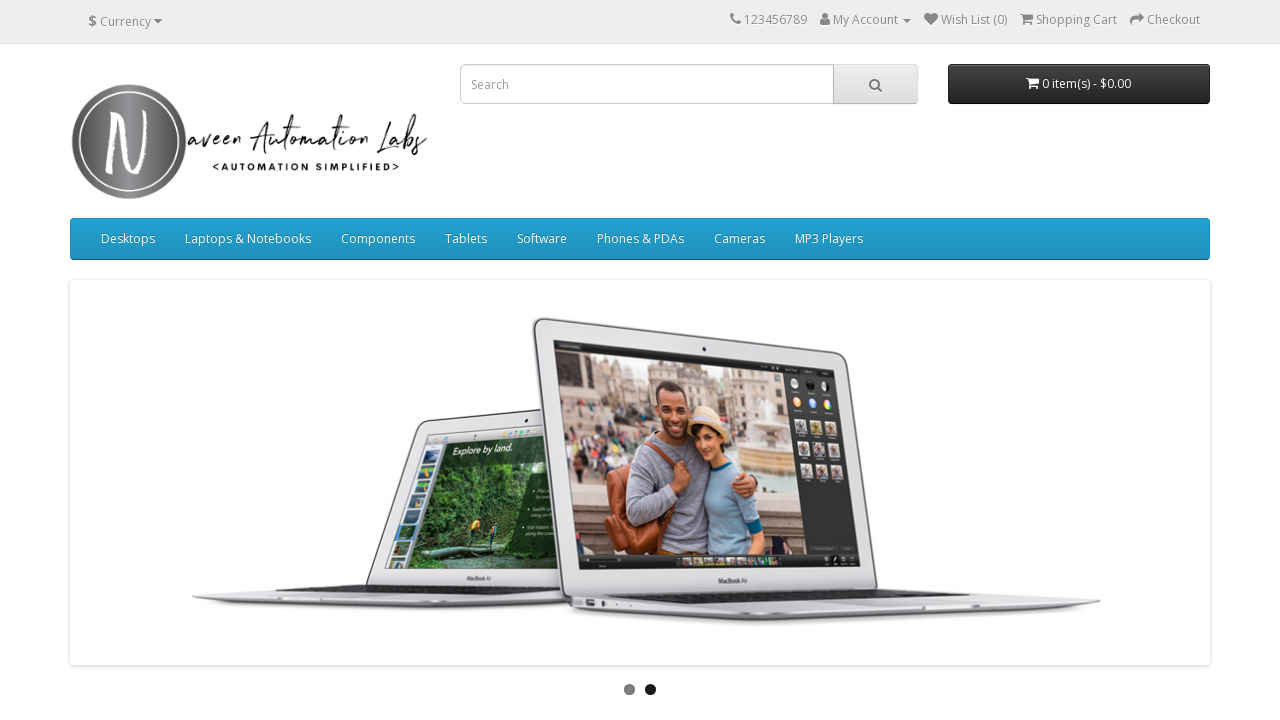

Located footer links section using XPath selector
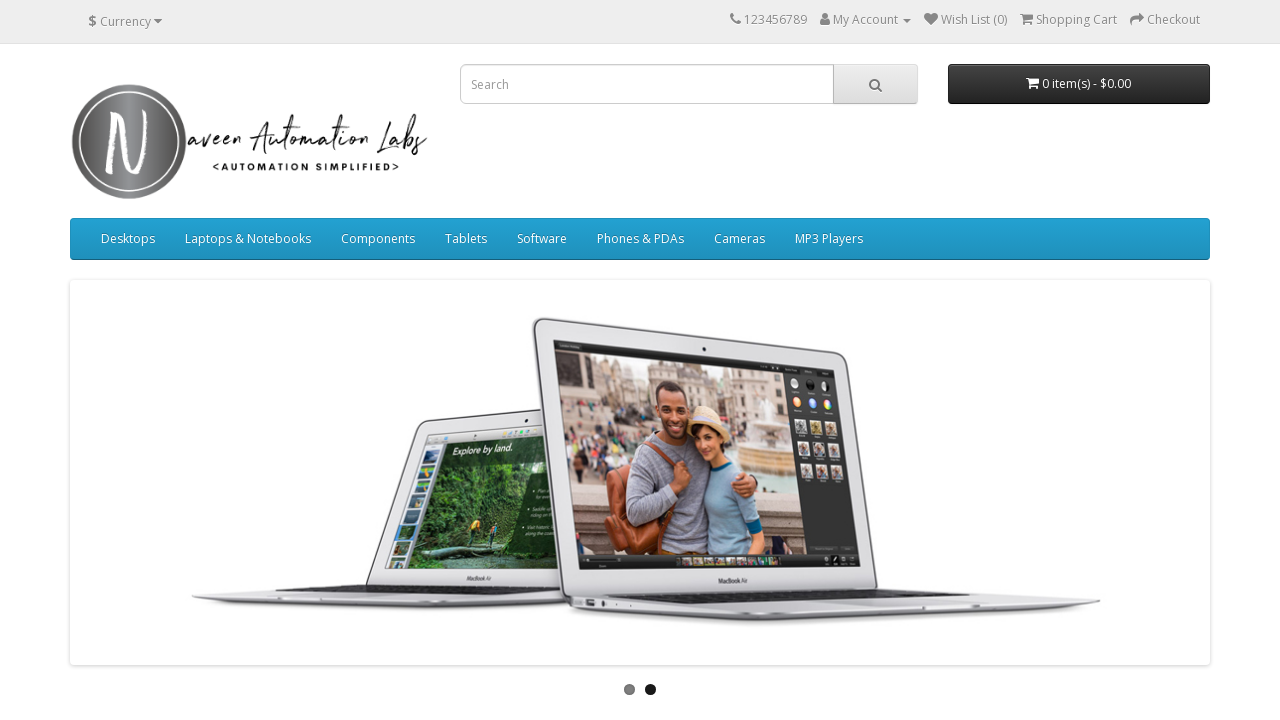

Waited for first footer link to become visible
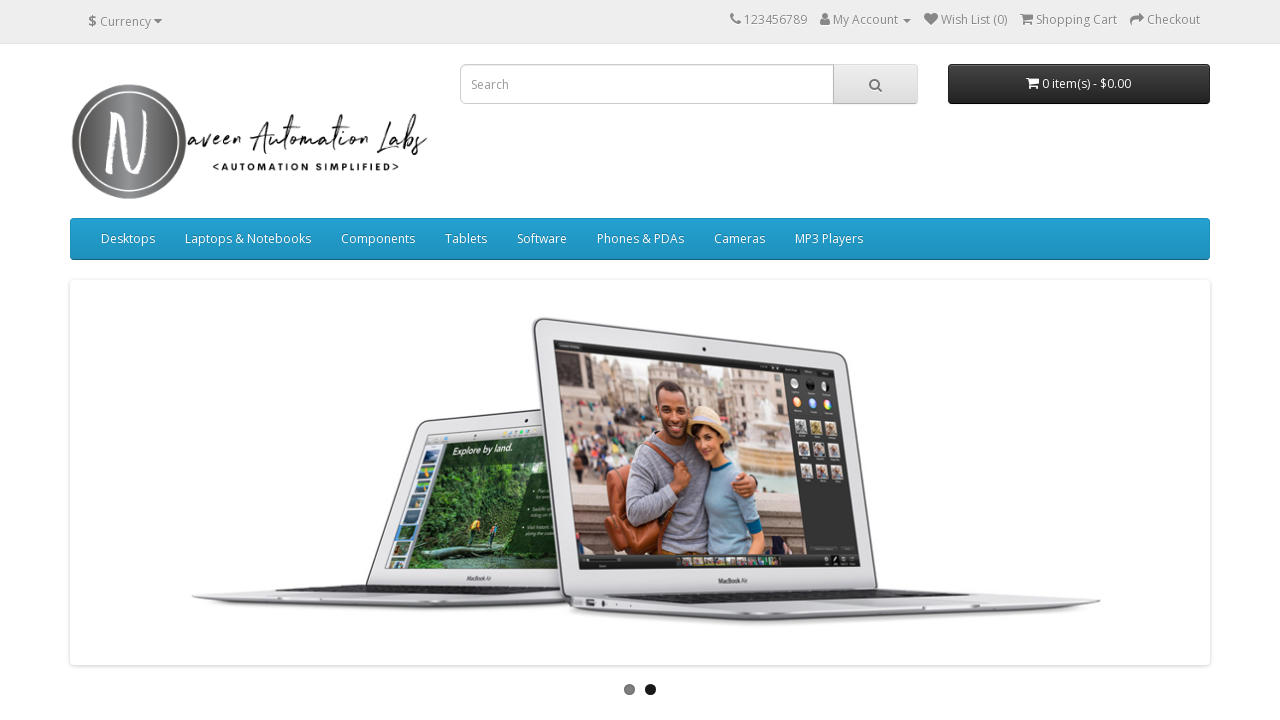

Counted footer links: found 15 link(s)
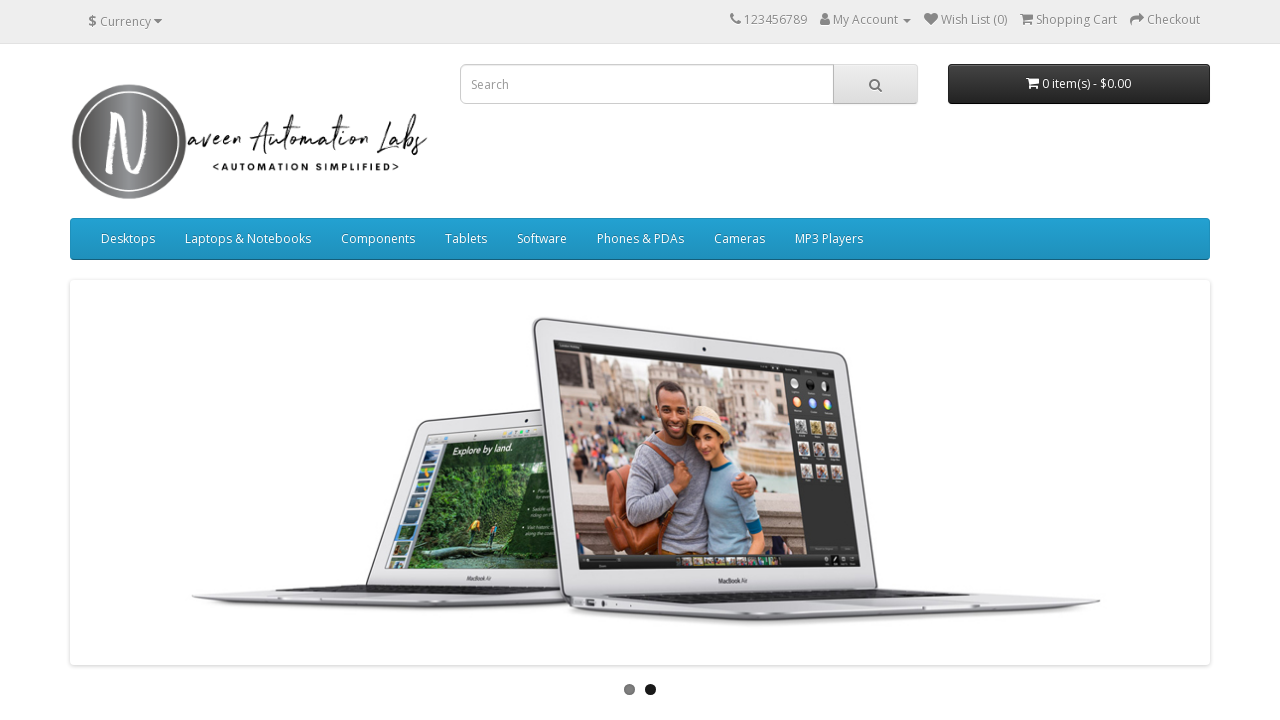

Assertion passed: footer links are present on the page
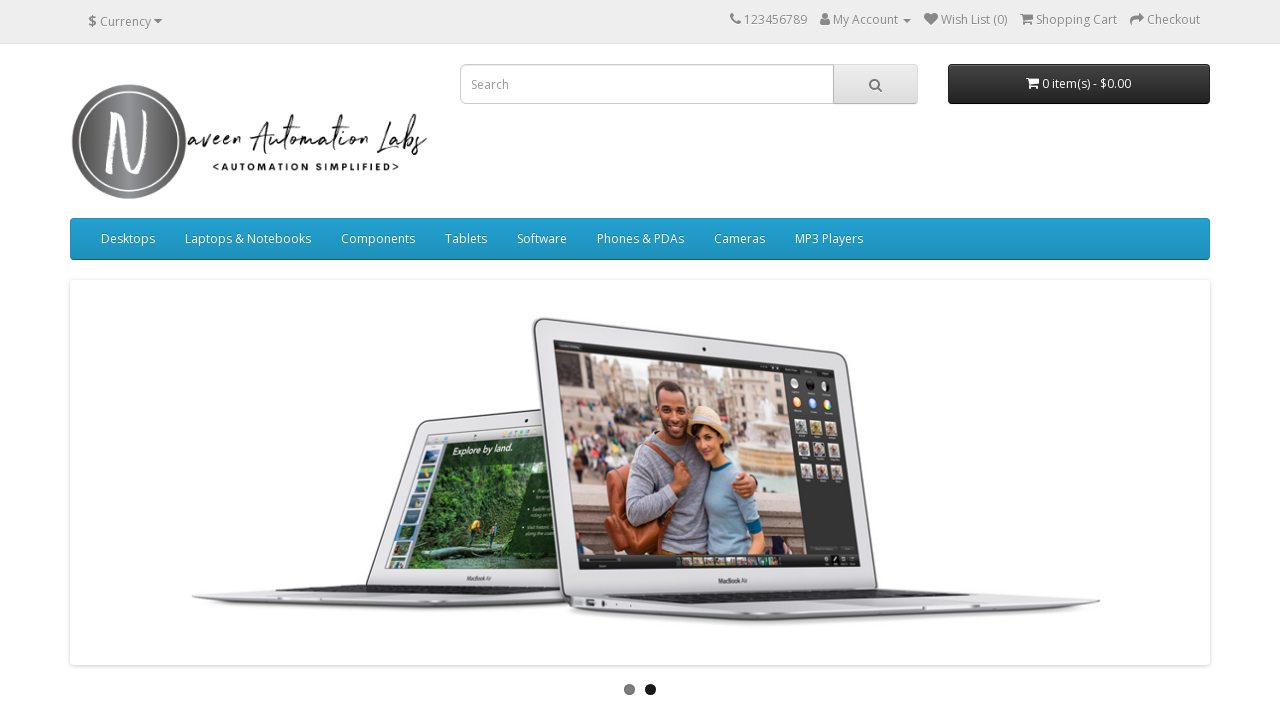

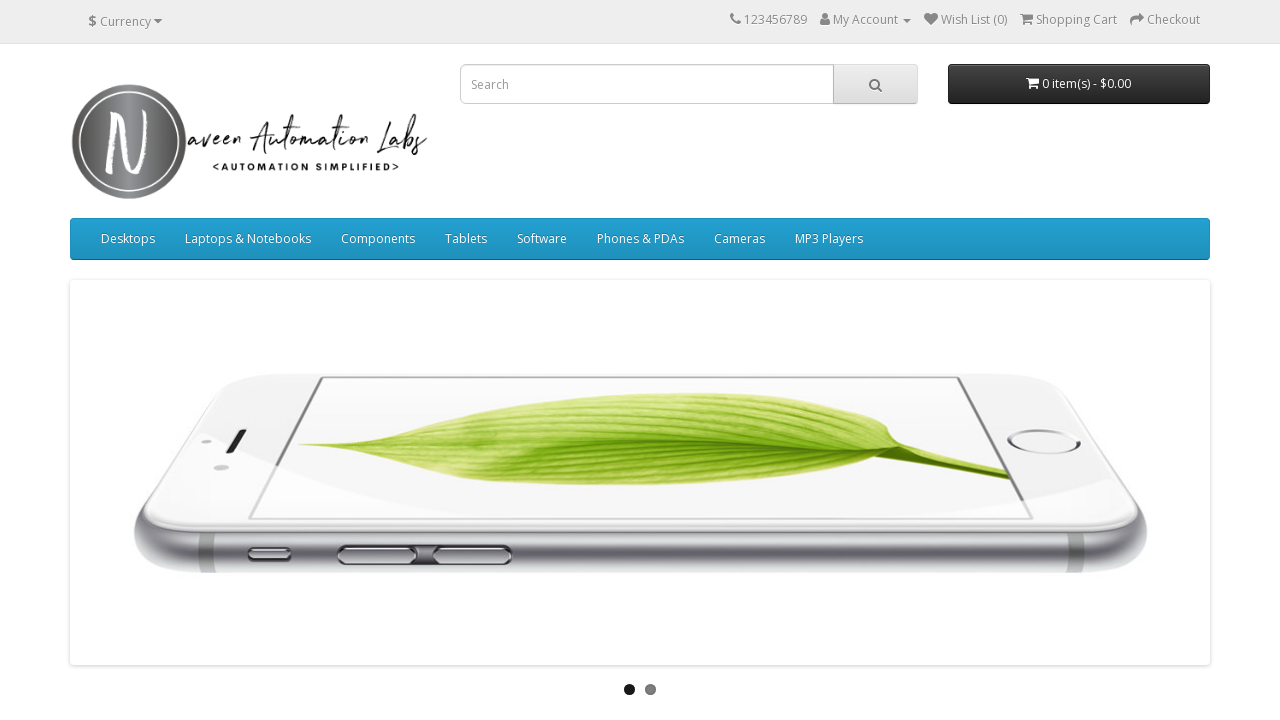